Tests editing a todo item by double-clicking and entering new text

Starting URL: https://demo.playwright.dev/todomvc

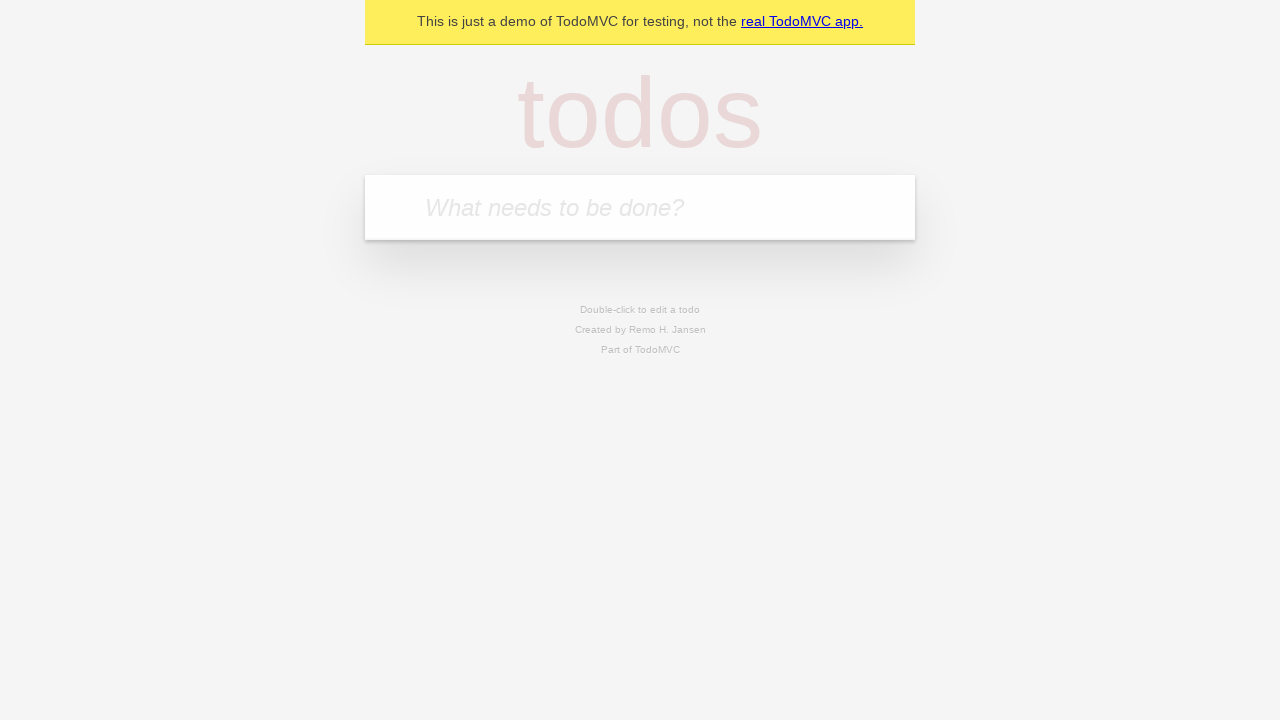

Filled todo input field with 'buy some cheese' on internal:attr=[placeholder="What needs to be done?"i]
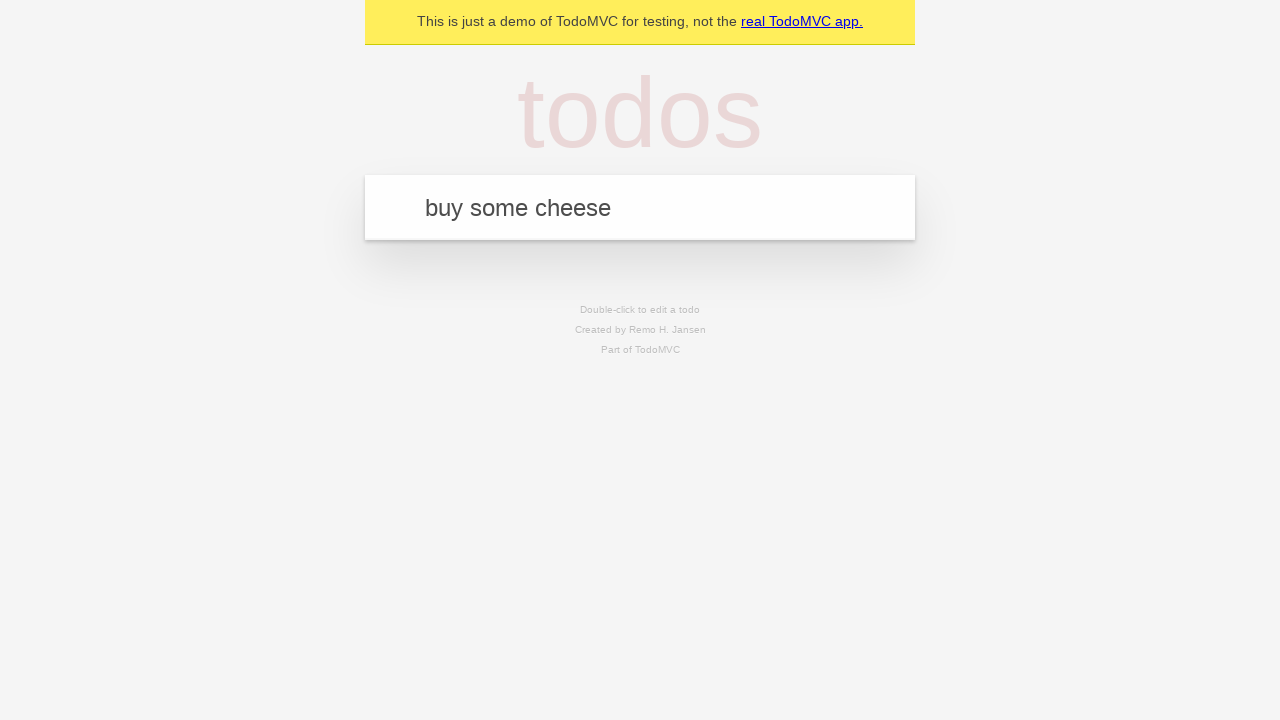

Pressed Enter to add todo item 'buy some cheese' on internal:attr=[placeholder="What needs to be done?"i]
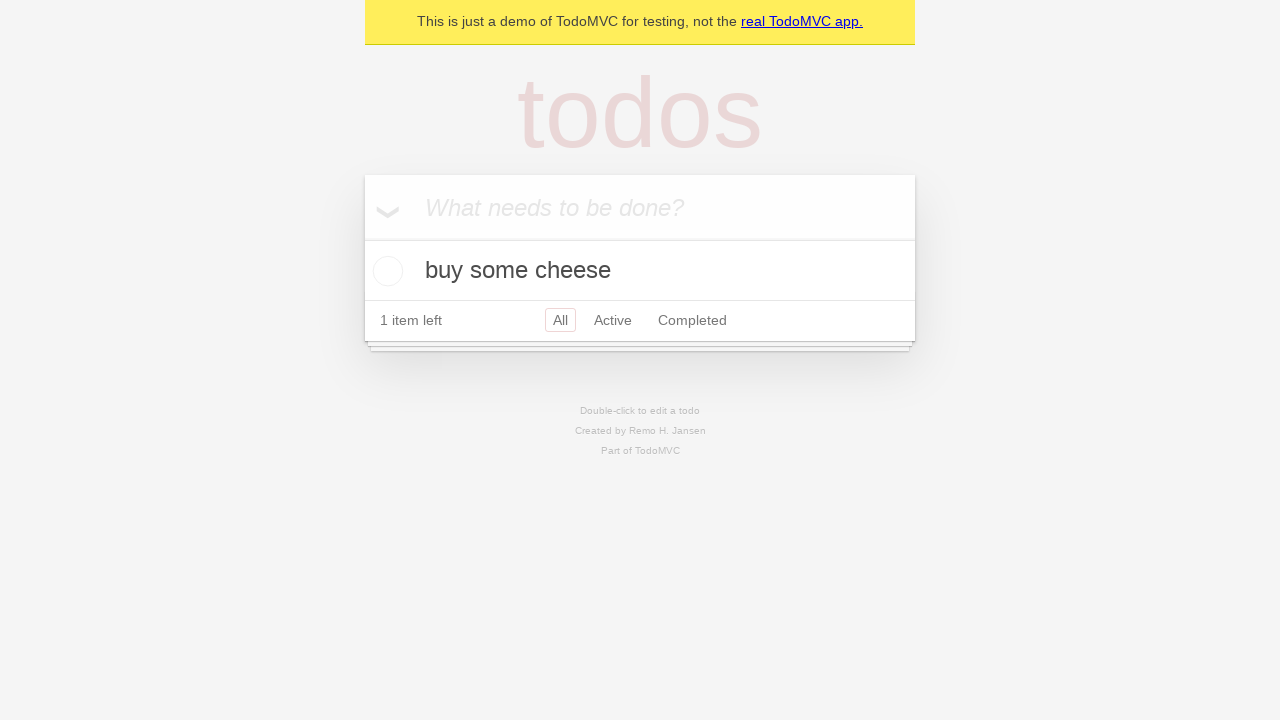

Filled todo input field with 'feed the cat' on internal:attr=[placeholder="What needs to be done?"i]
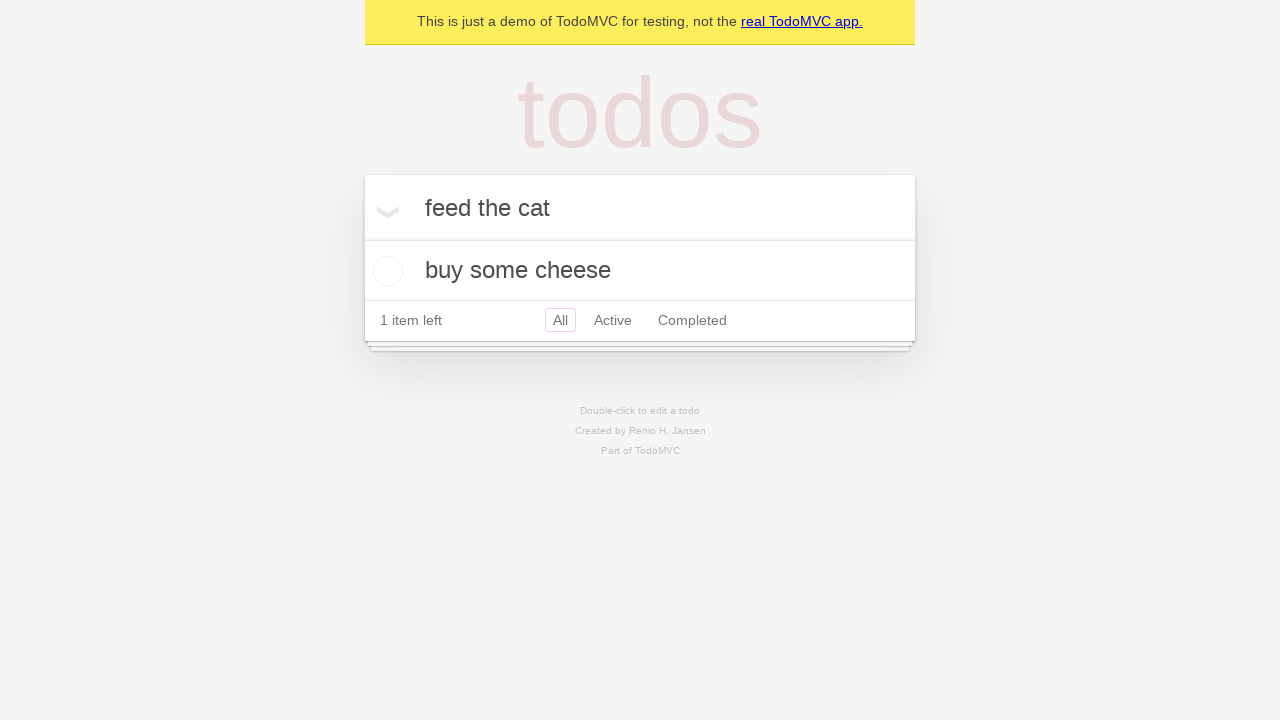

Pressed Enter to add todo item 'feed the cat' on internal:attr=[placeholder="What needs to be done?"i]
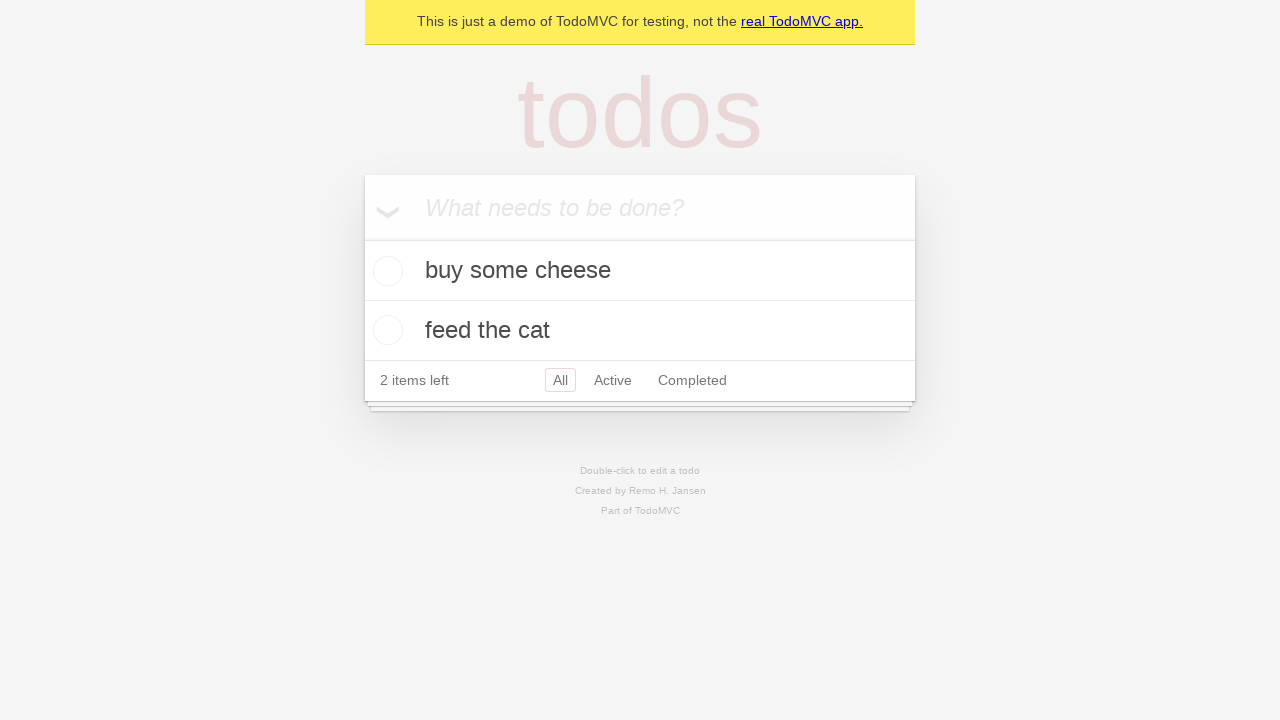

Filled todo input field with 'book a doctors appointment' on internal:attr=[placeholder="What needs to be done?"i]
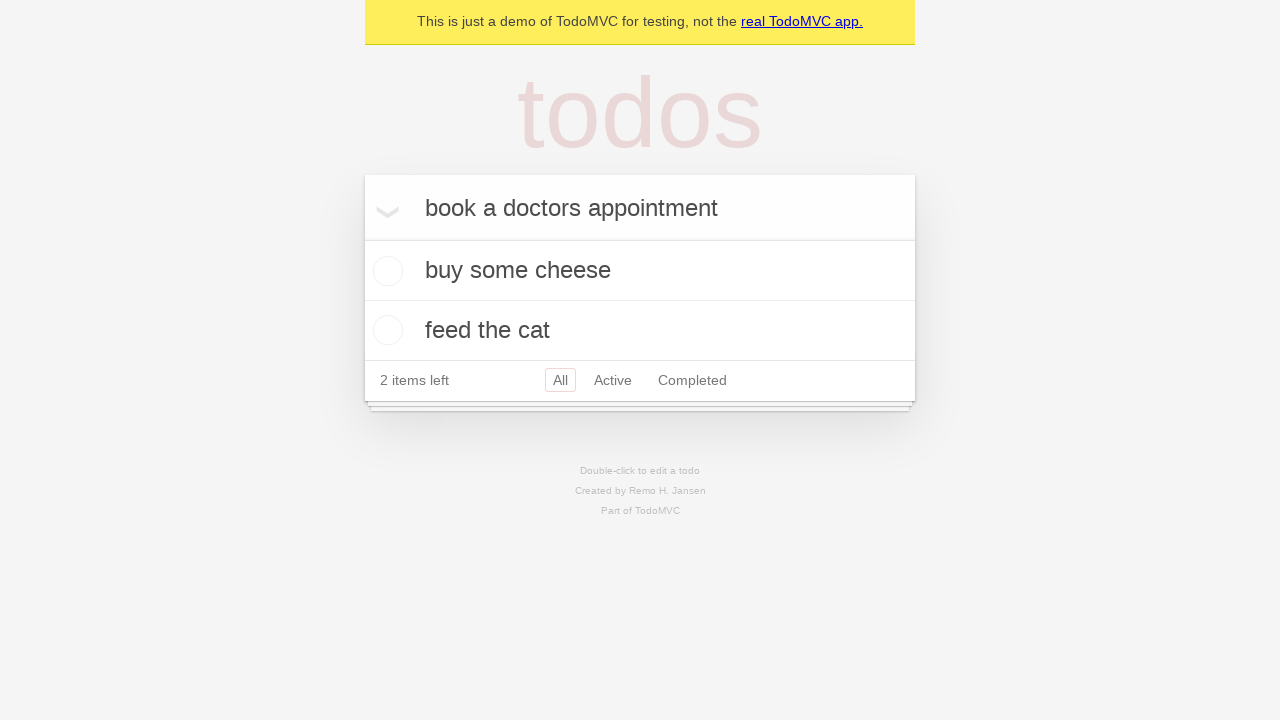

Pressed Enter to add todo item 'book a doctors appointment' on internal:attr=[placeholder="What needs to be done?"i]
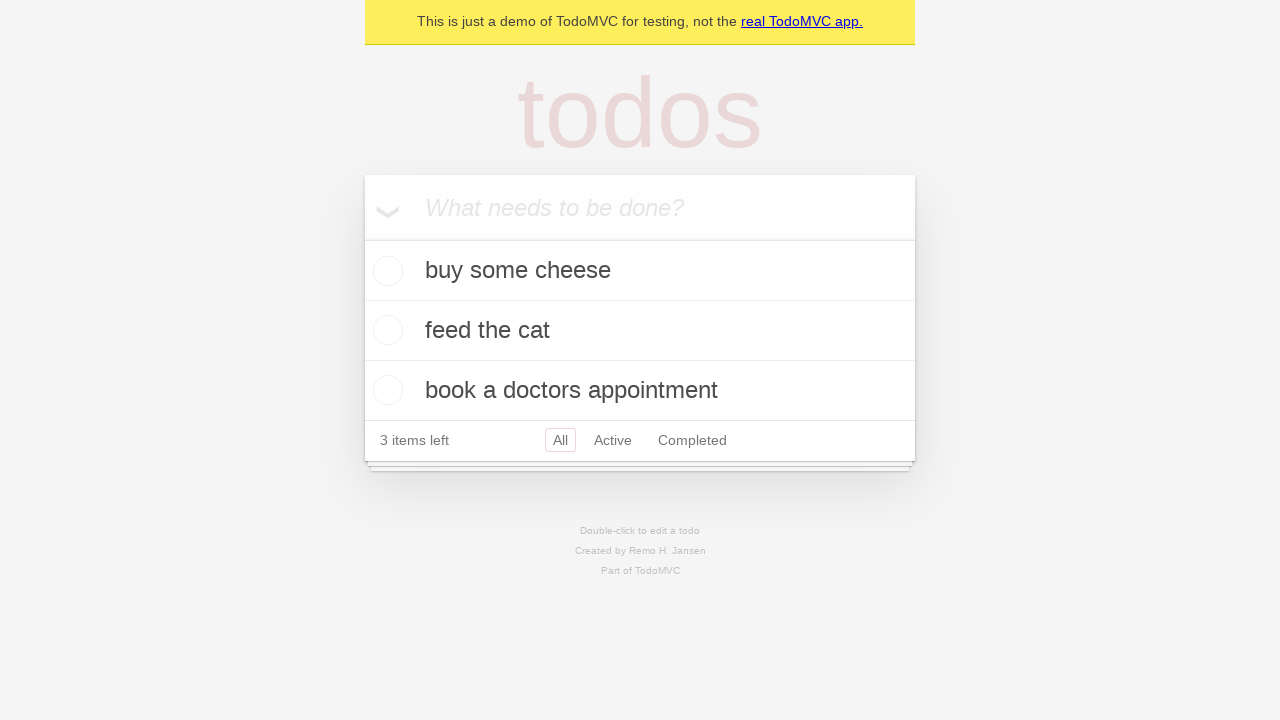

Waited for all three todo items to be loaded
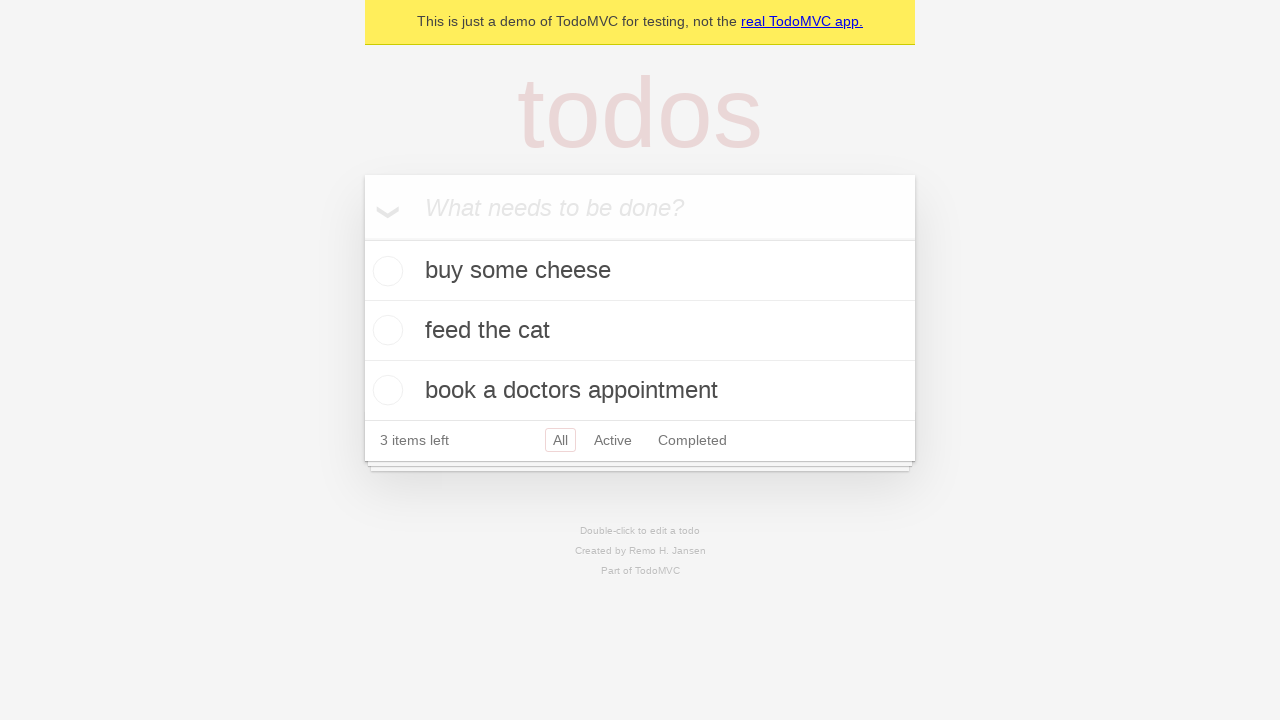

Located all todo items
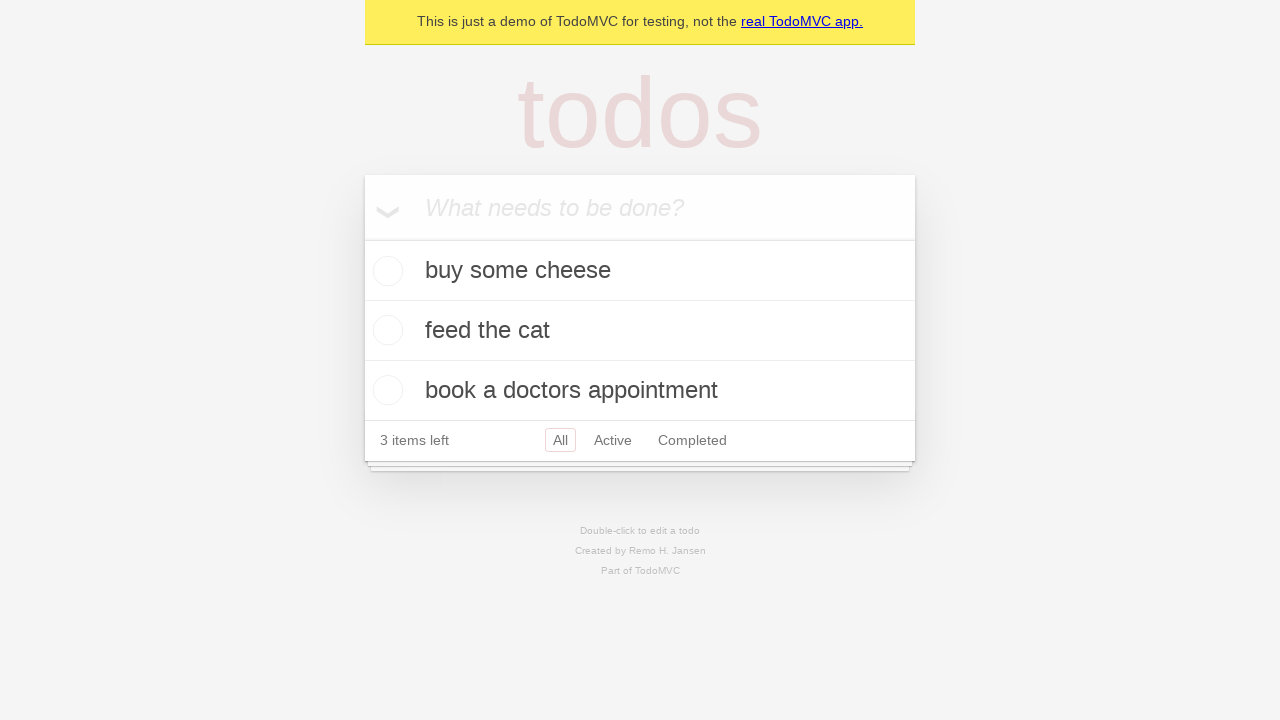

Selected the second todo item
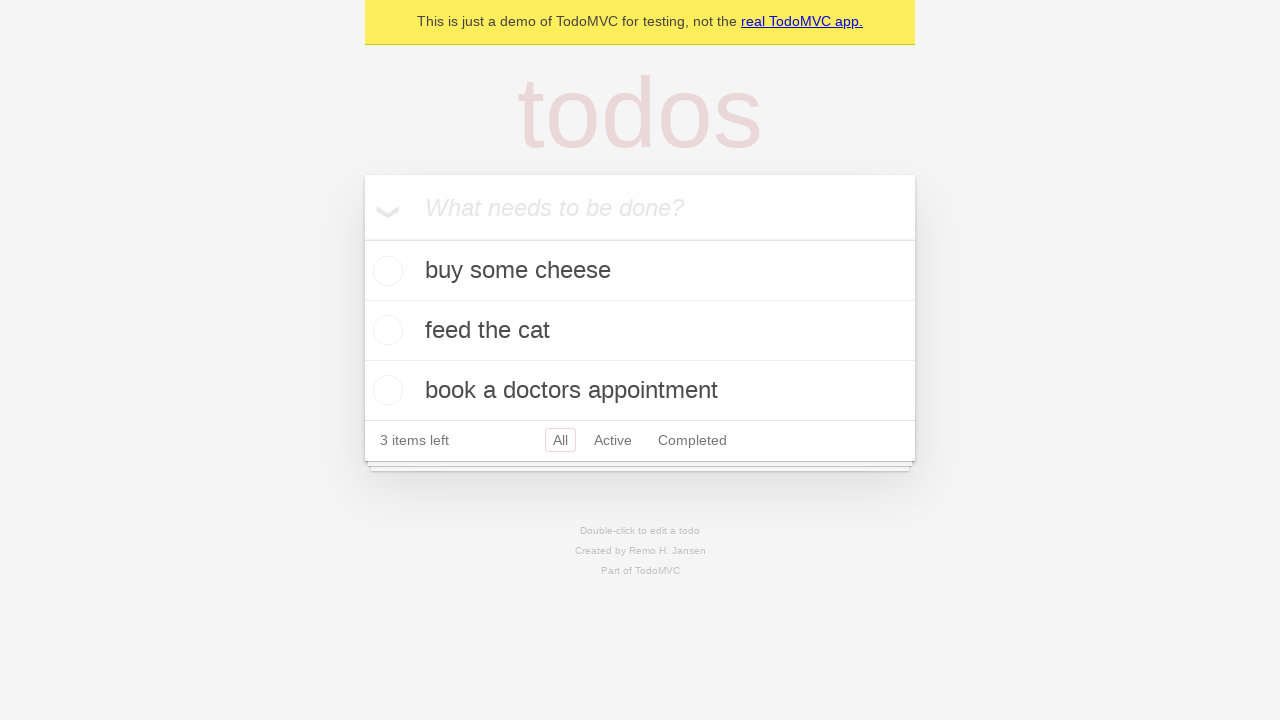

Double-clicked second todo item to enter edit mode at (640, 331) on internal:testid=[data-testid="todo-item"s] >> nth=1
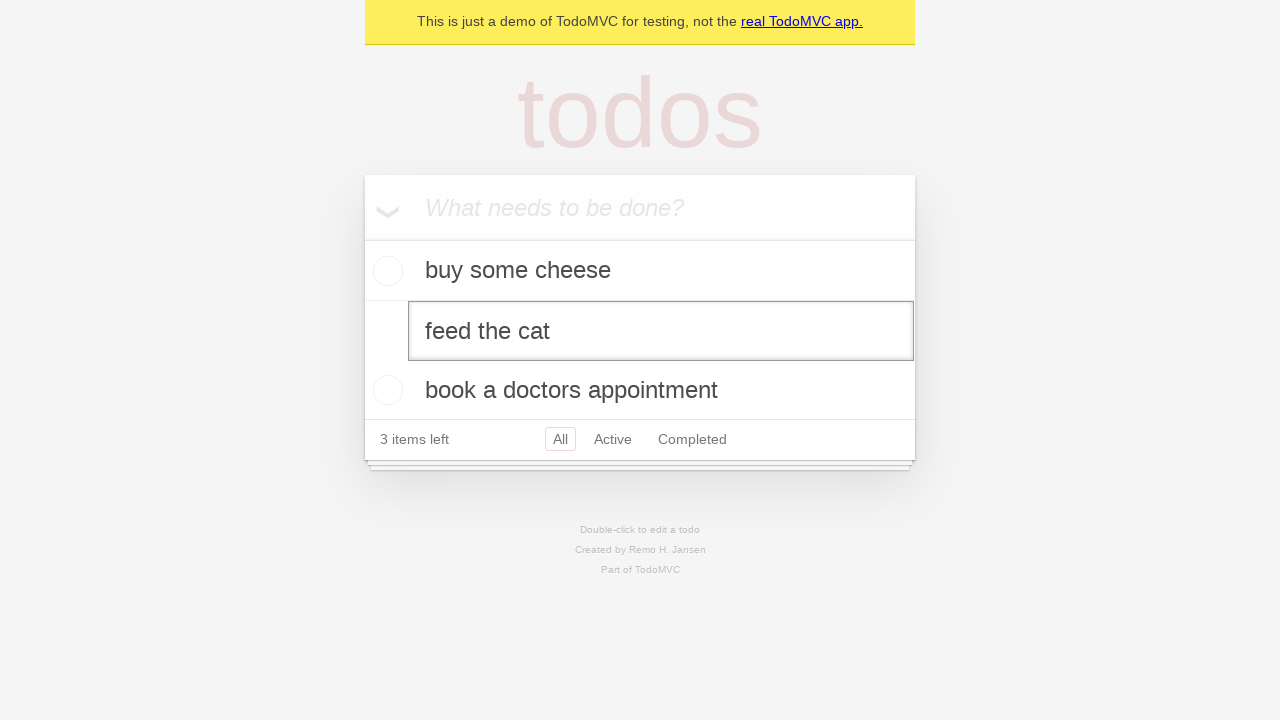

Filled edit textbox with new todo text 'buy some sausages' on internal:testid=[data-testid="todo-item"s] >> nth=1 >> internal:role=textbox[nam
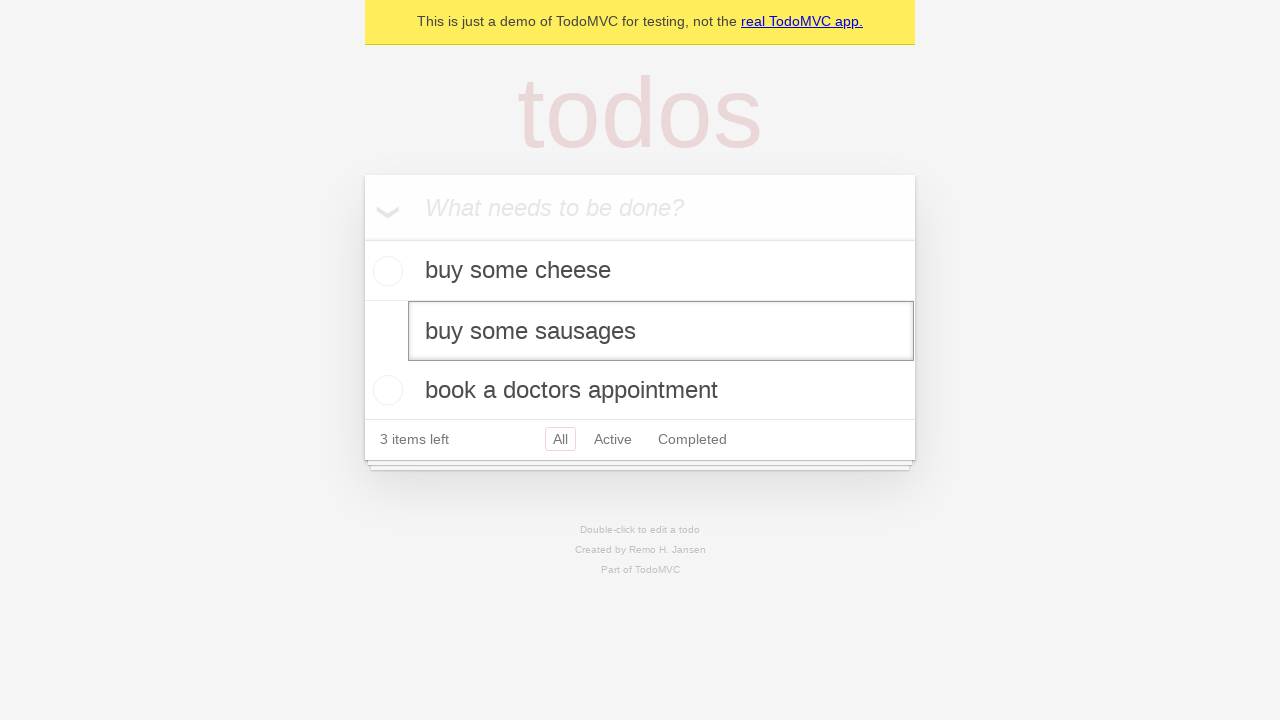

Pressed Enter to confirm edit of todo item on internal:testid=[data-testid="todo-item"s] >> nth=1 >> internal:role=textbox[nam
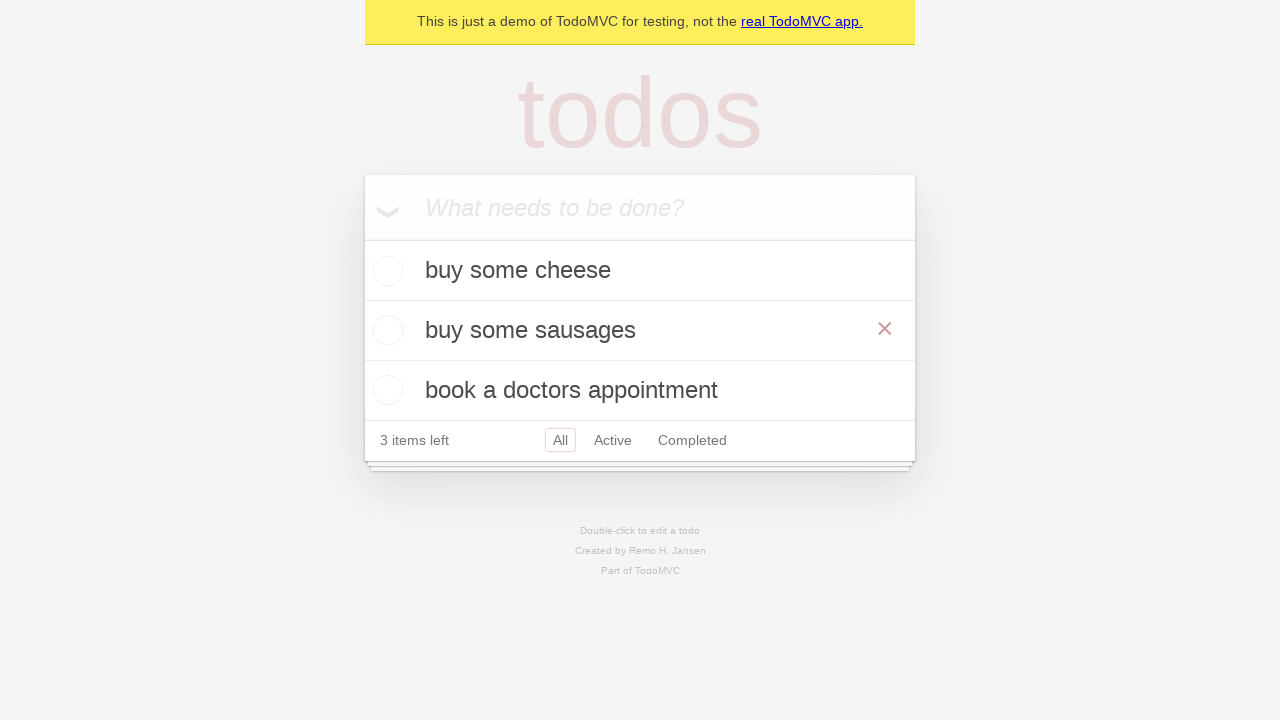

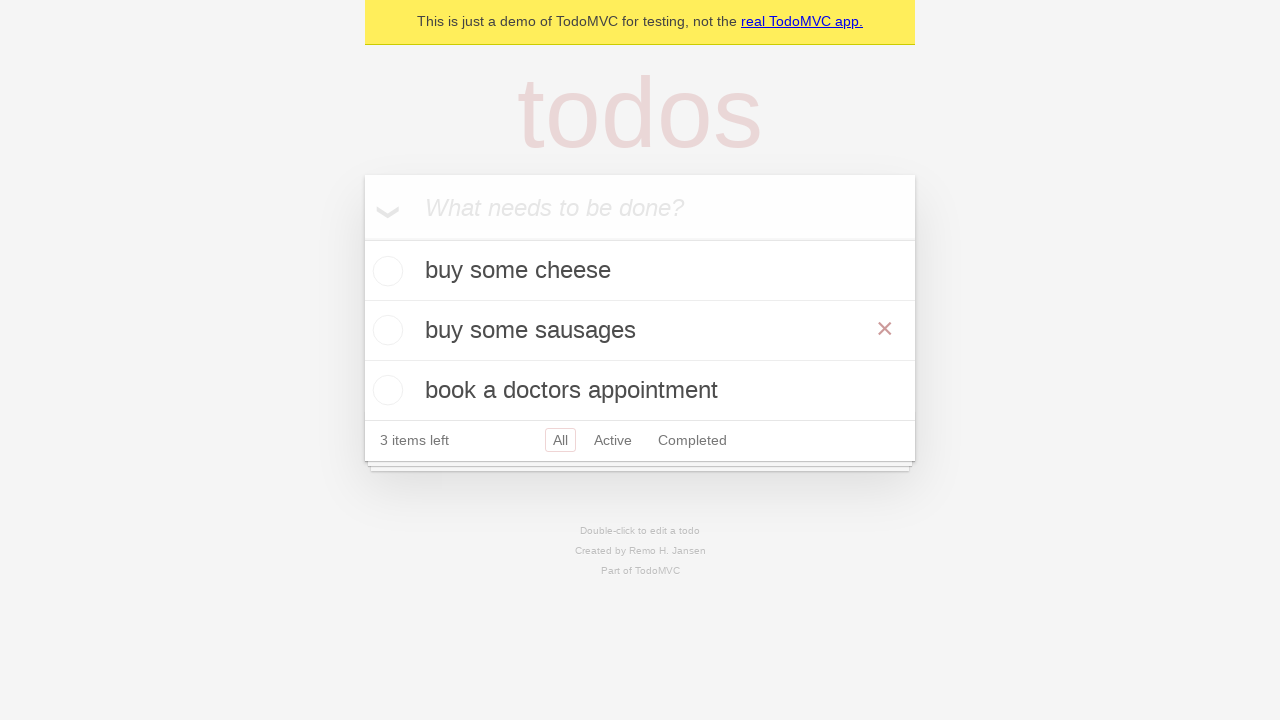